Tests drag and drop functionality by dragging an image element and dropping it into a target div container on the W3Schools HTML5 drag and drop demo page.

Starting URL: https://www.w3schools.com/html/html5_draganddrop.asp

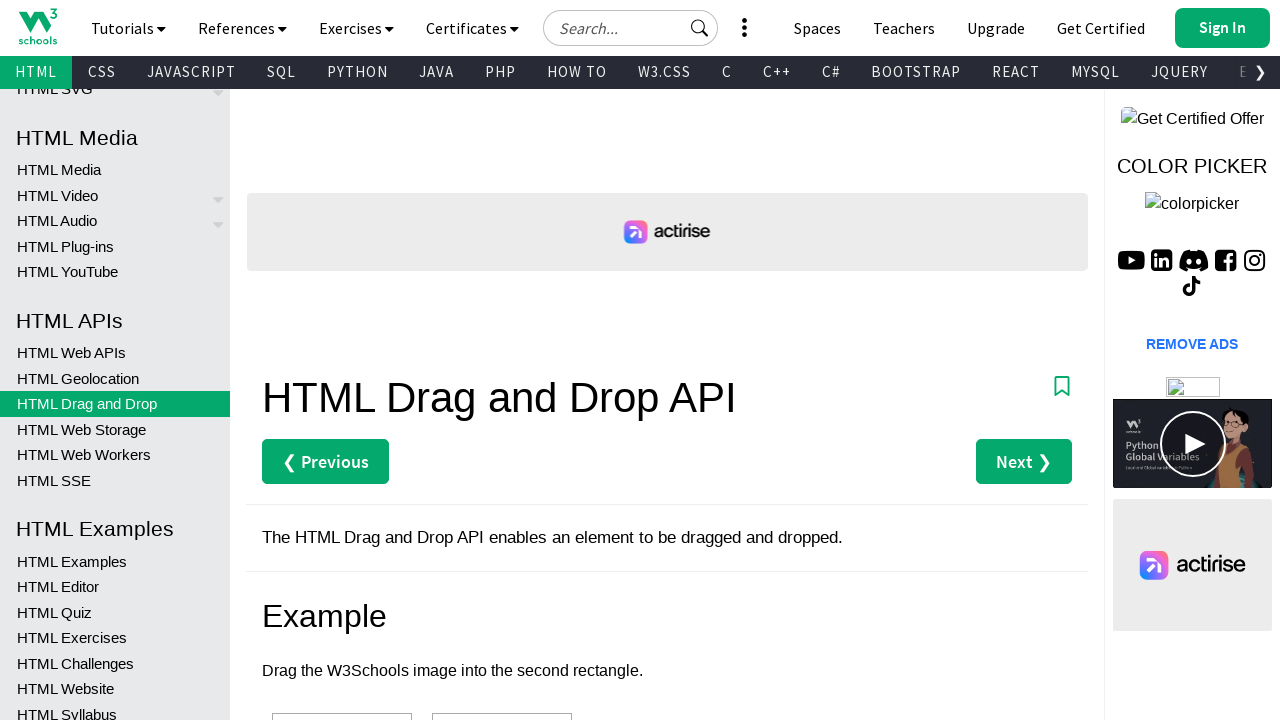

Waited for draggable image element to be visible
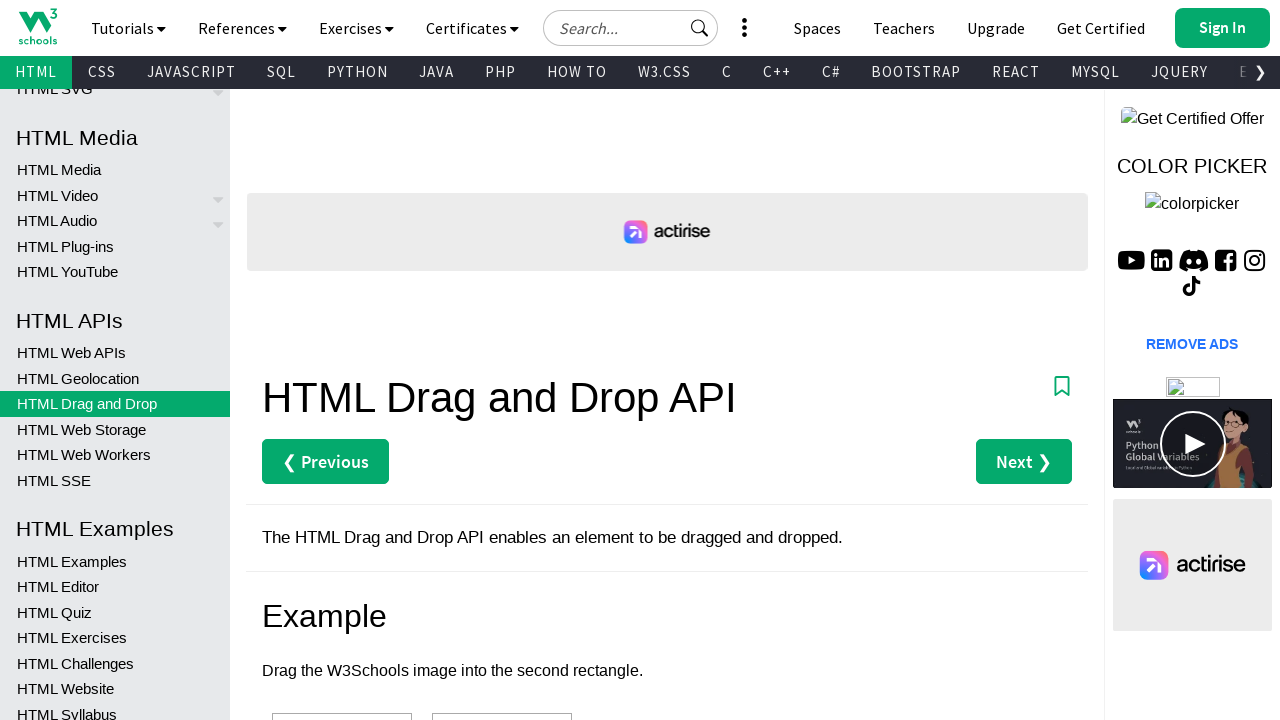

Waited for drop target container to be visible
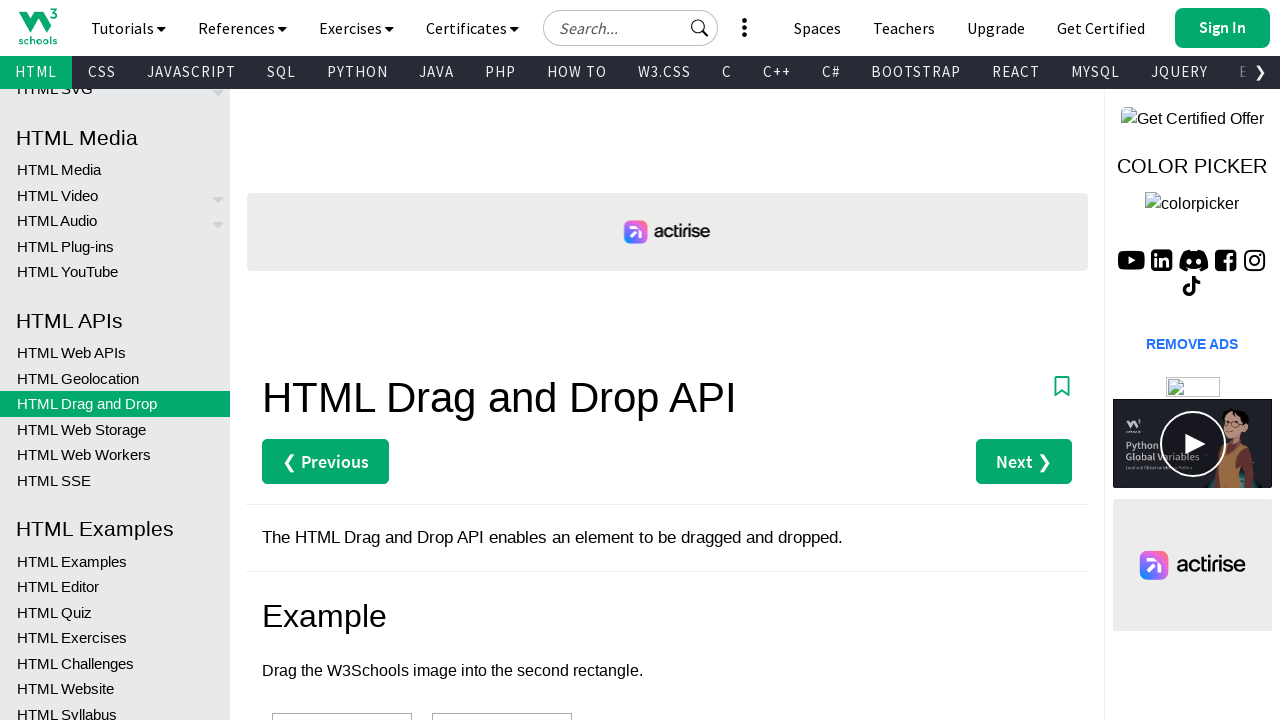

Dragged image element and dropped it into target div container at (502, 361)
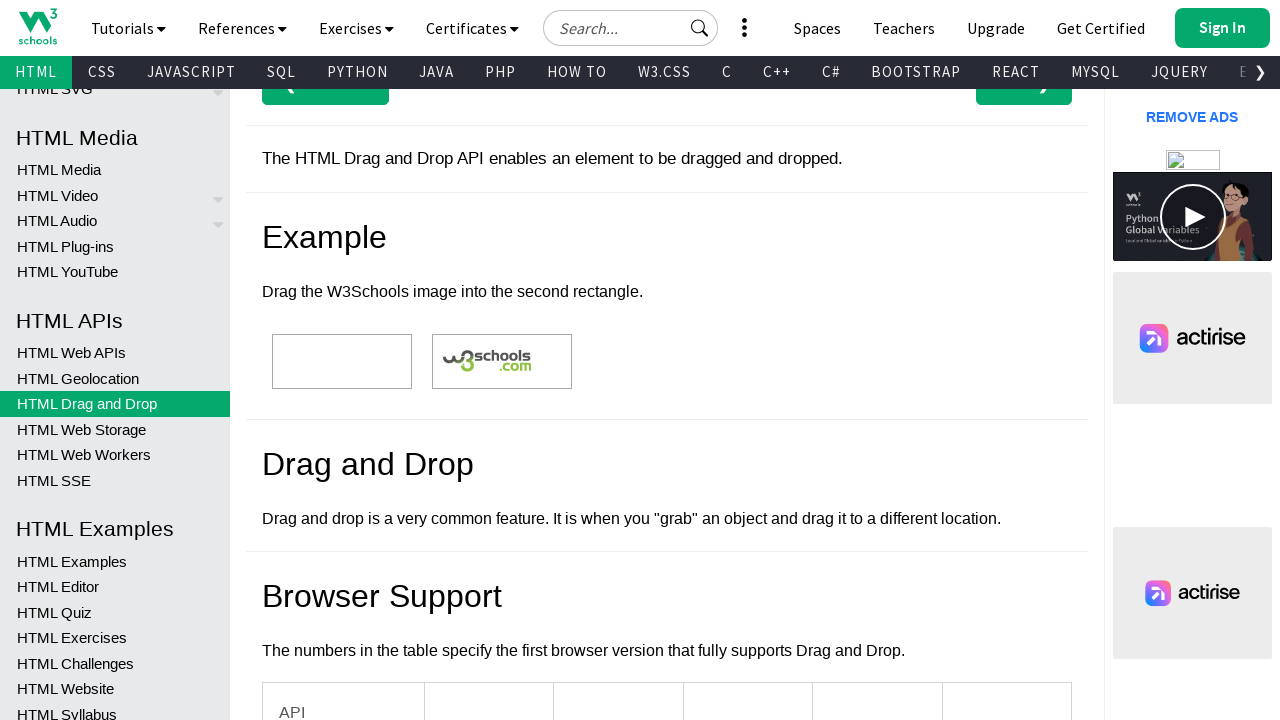

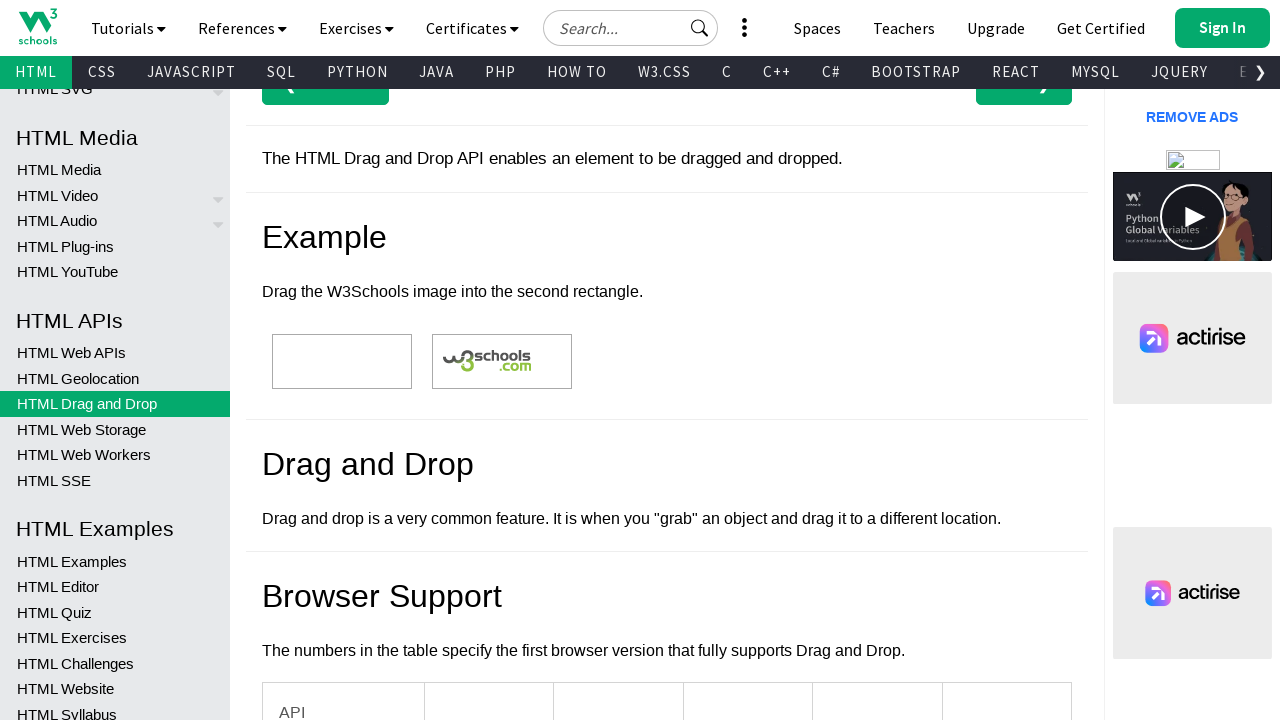